Tests clicking a link that opens a popup window on a test automation practice site

Starting URL: https://omayo.blogspot.com/

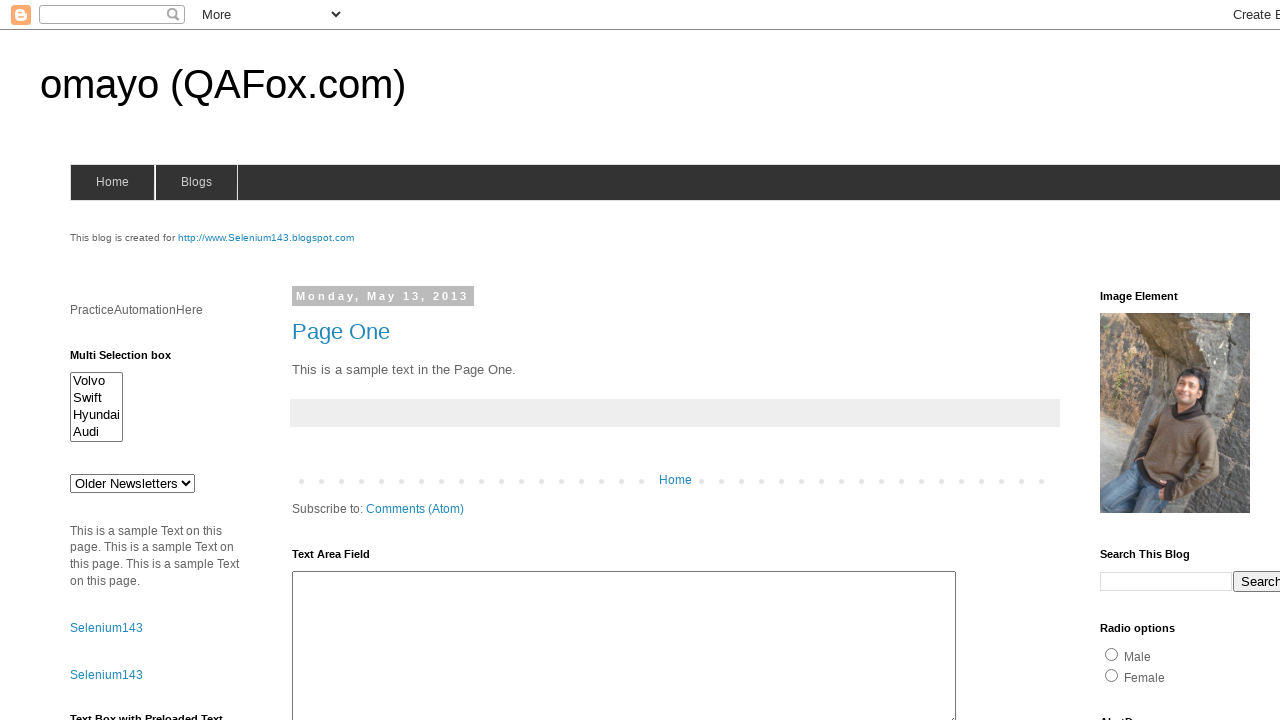

Navigated to https://omayo.blogspot.com/
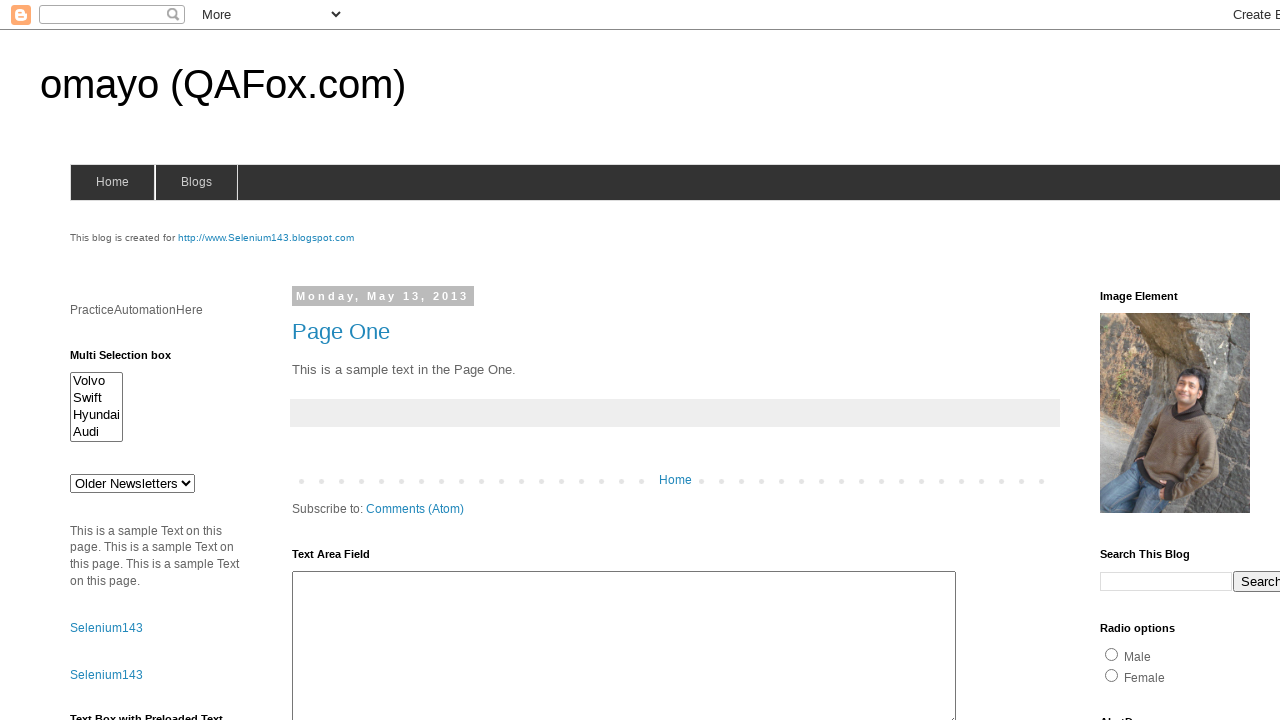

Clicked link to open a popup window at (132, 360) on text=Open a popup window
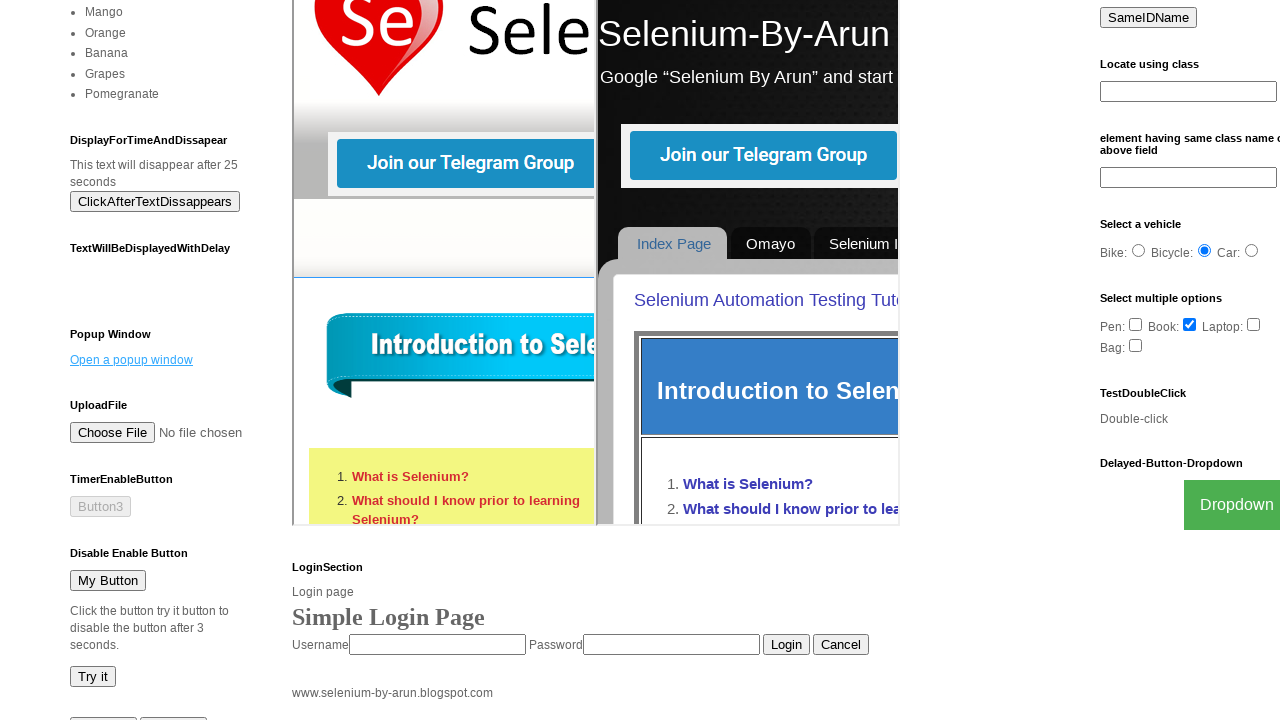

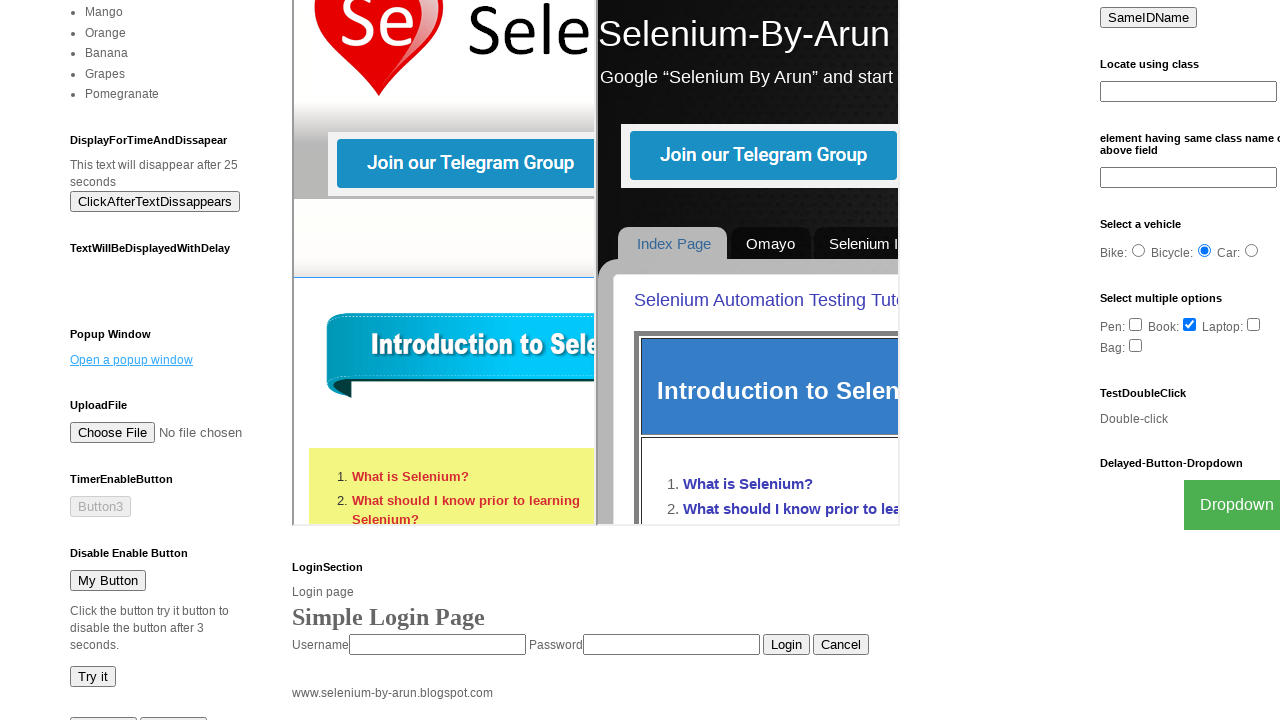